Tests the search functionality on python.org by entering "pycon" in the search box and submitting the search form

Starting URL: https://python.org

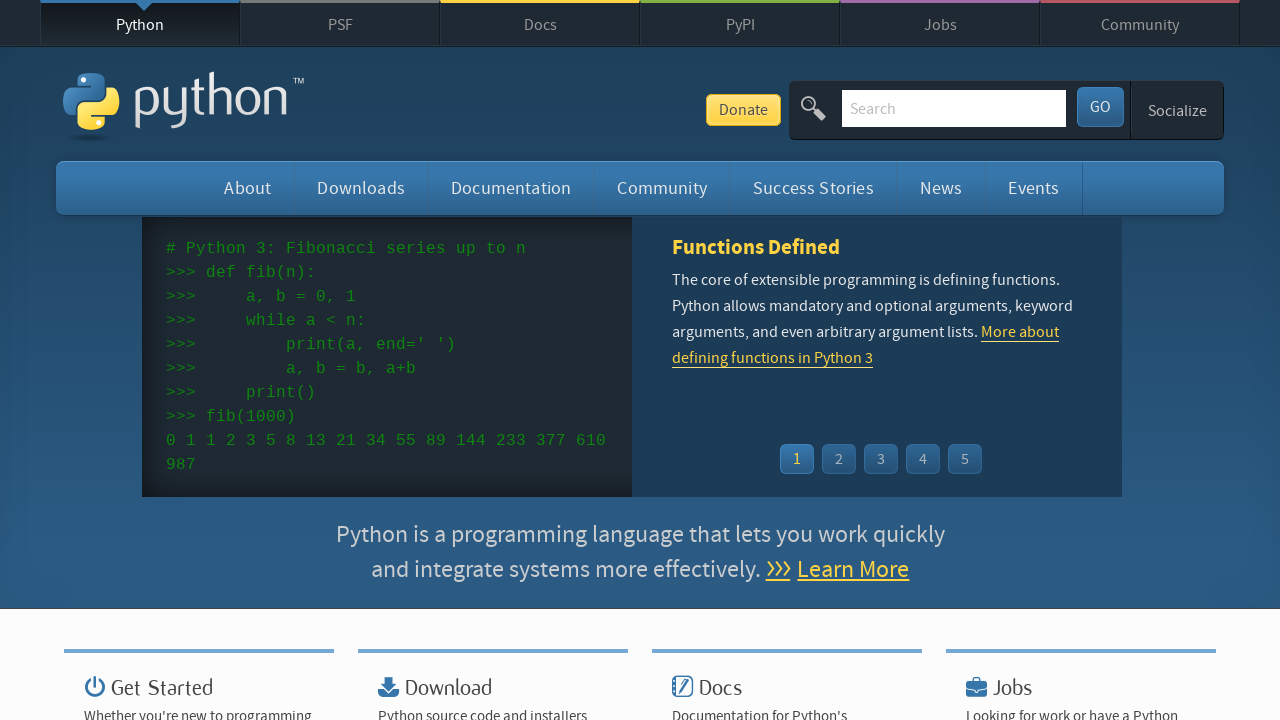

Filled search box with 'pycon' on input[name='q']
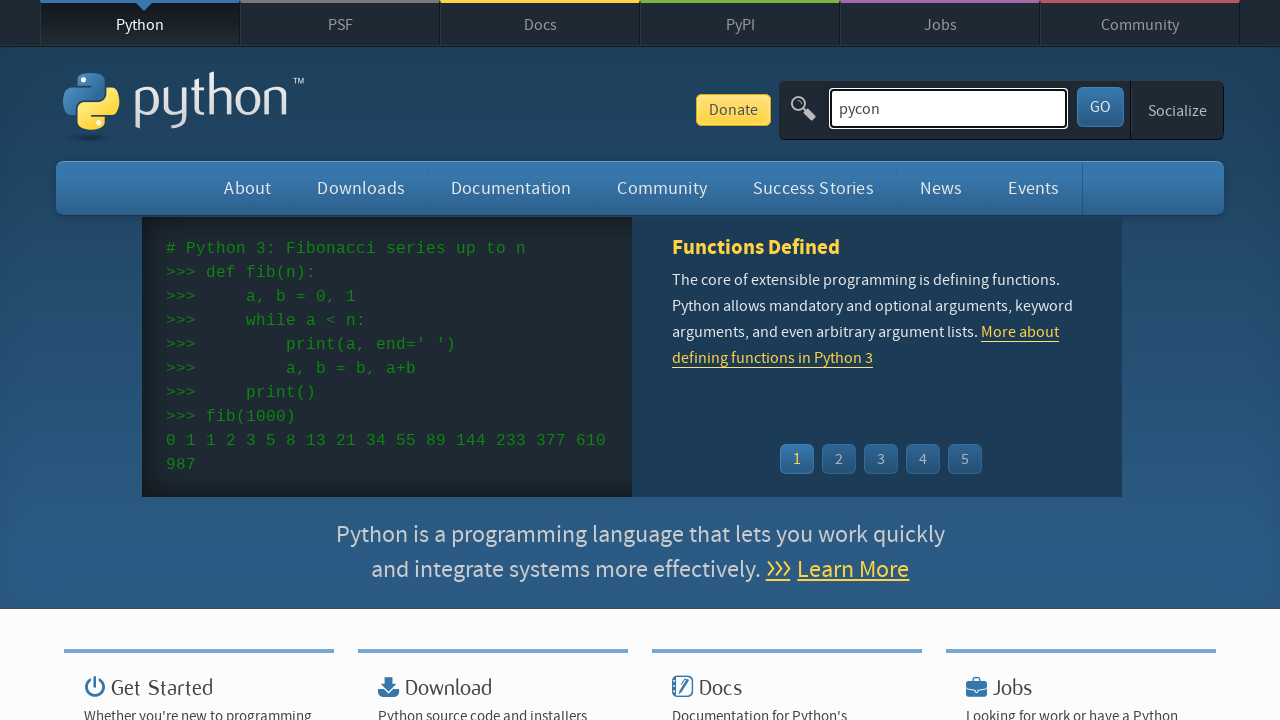

Pressed Enter to submit search form on input[name='q']
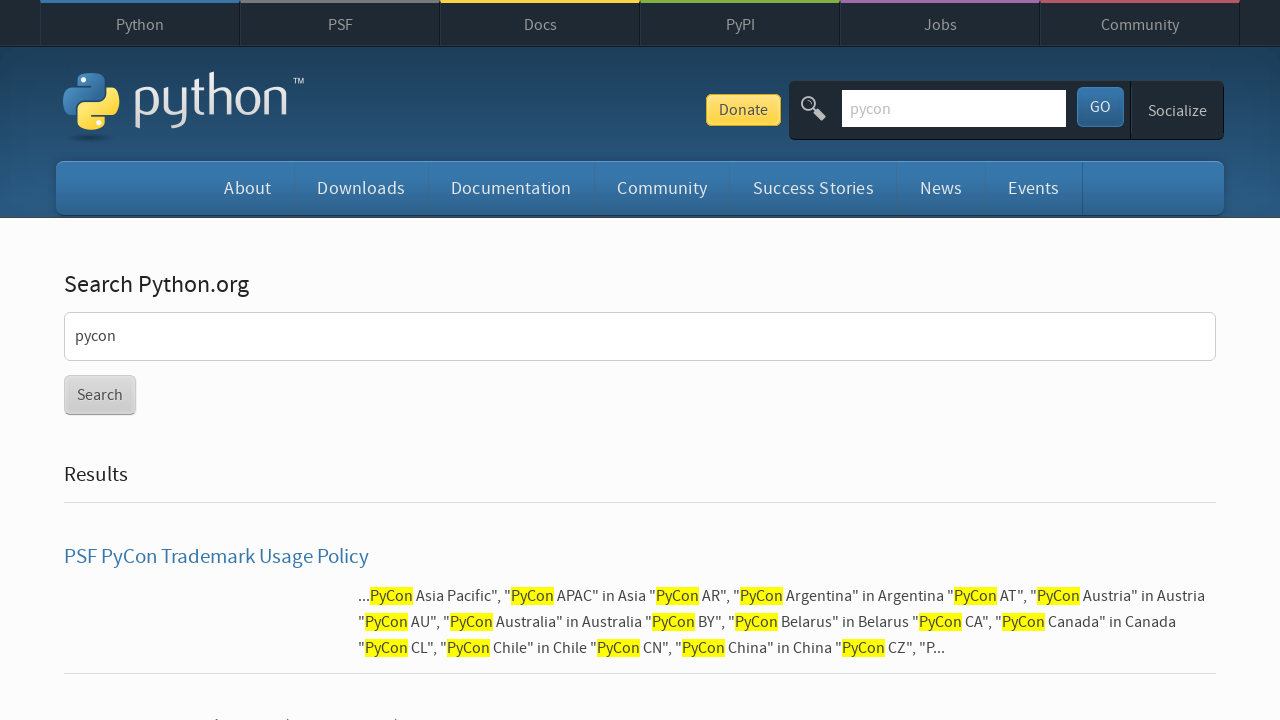

Waited for search results to load
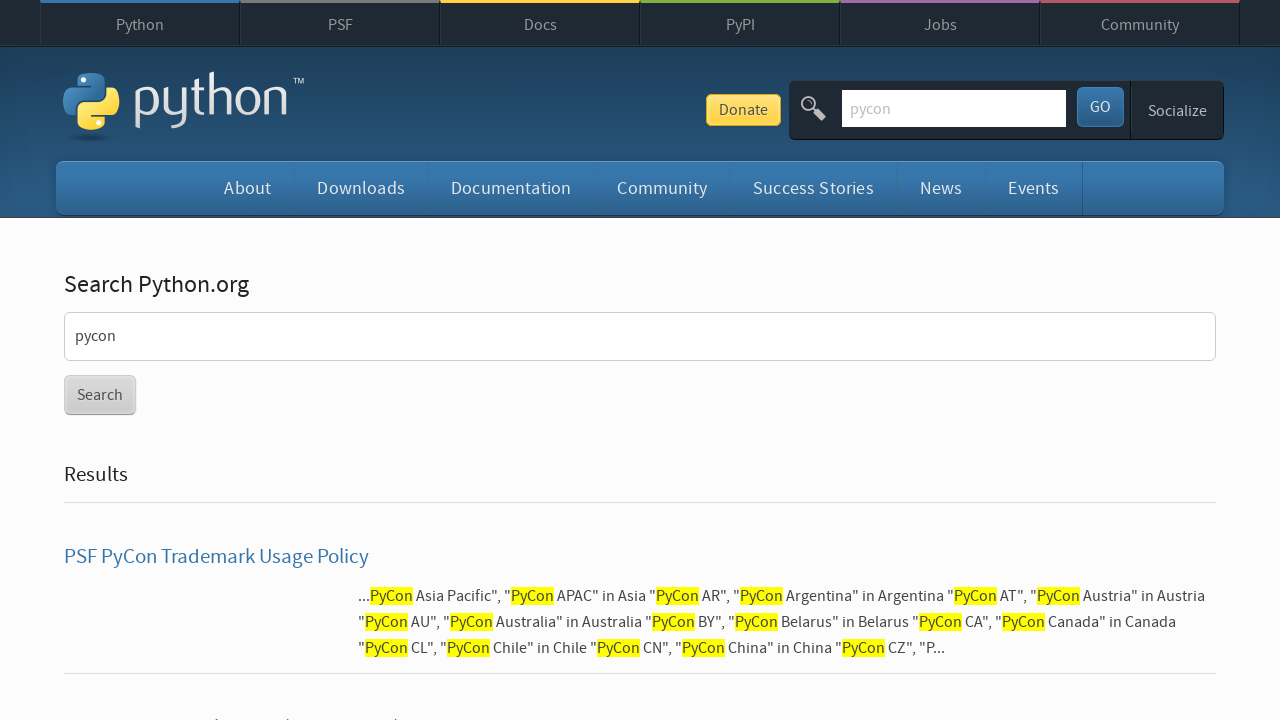

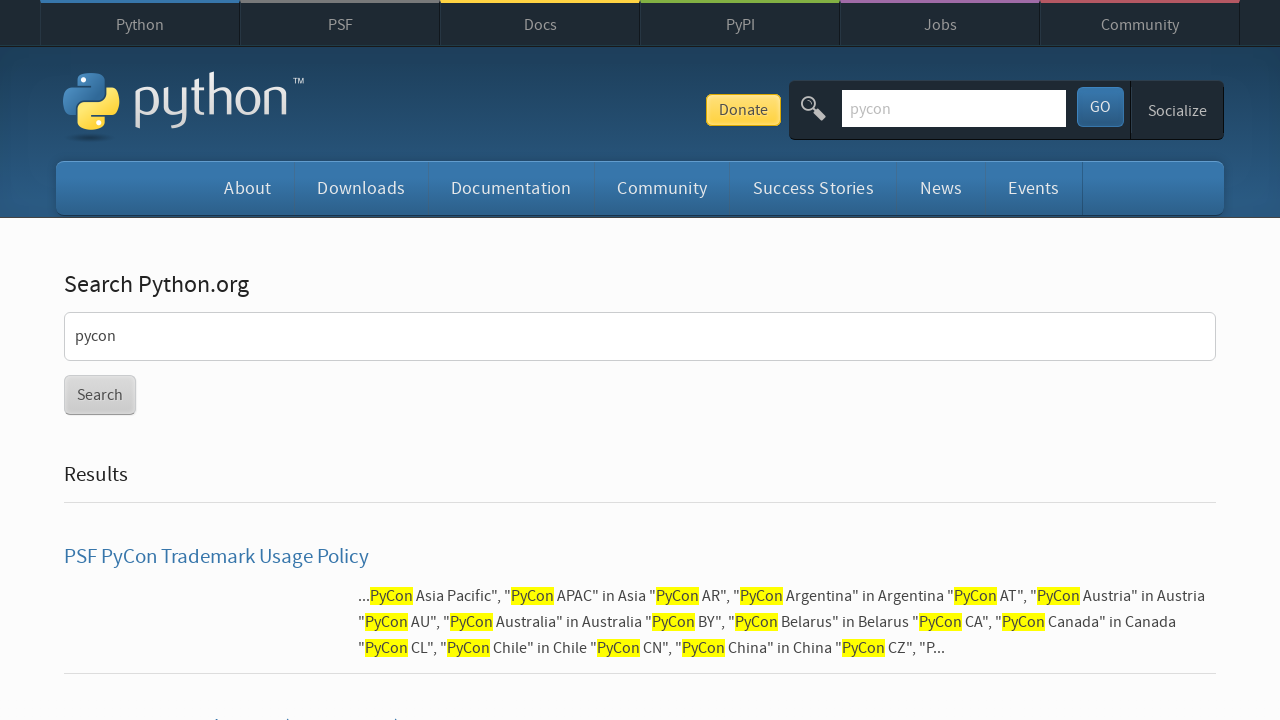